Navigates to Chromium download page and maximizes the browser window

Starting URL: https://www.chromium.org/getting-involved/download-chromium/

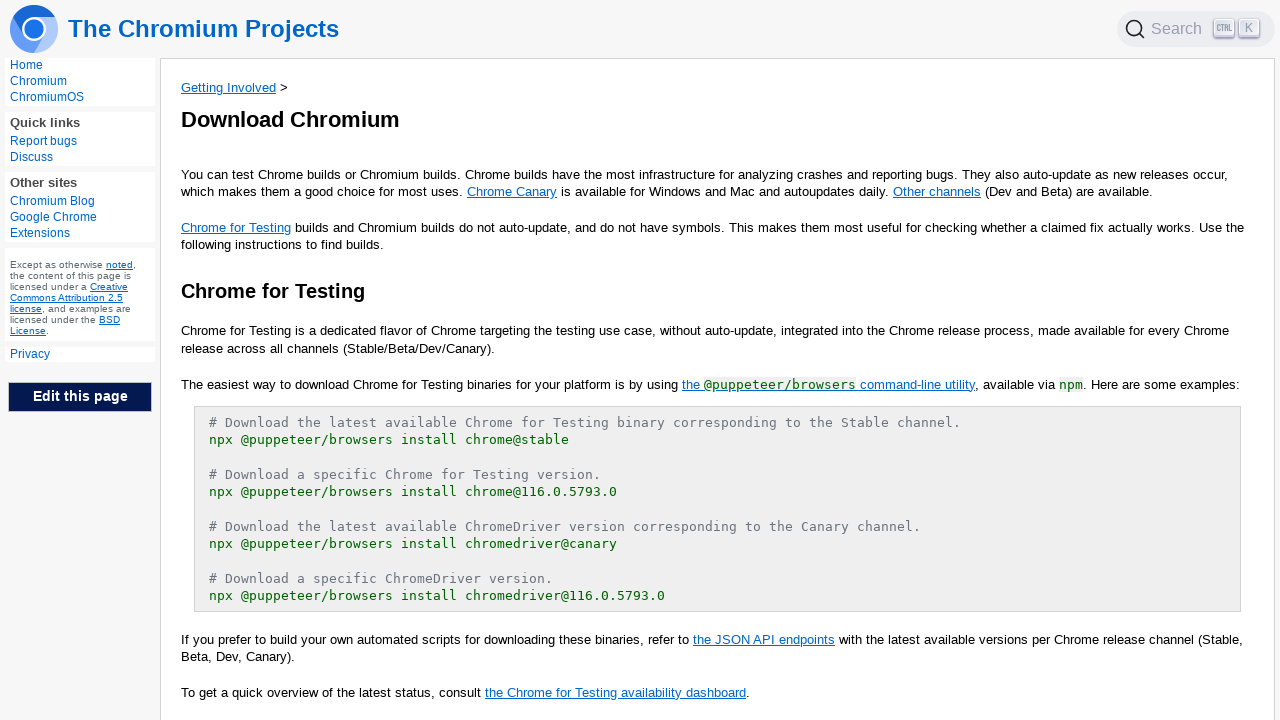

Set viewport size to 1920x1080 to maximize browser window
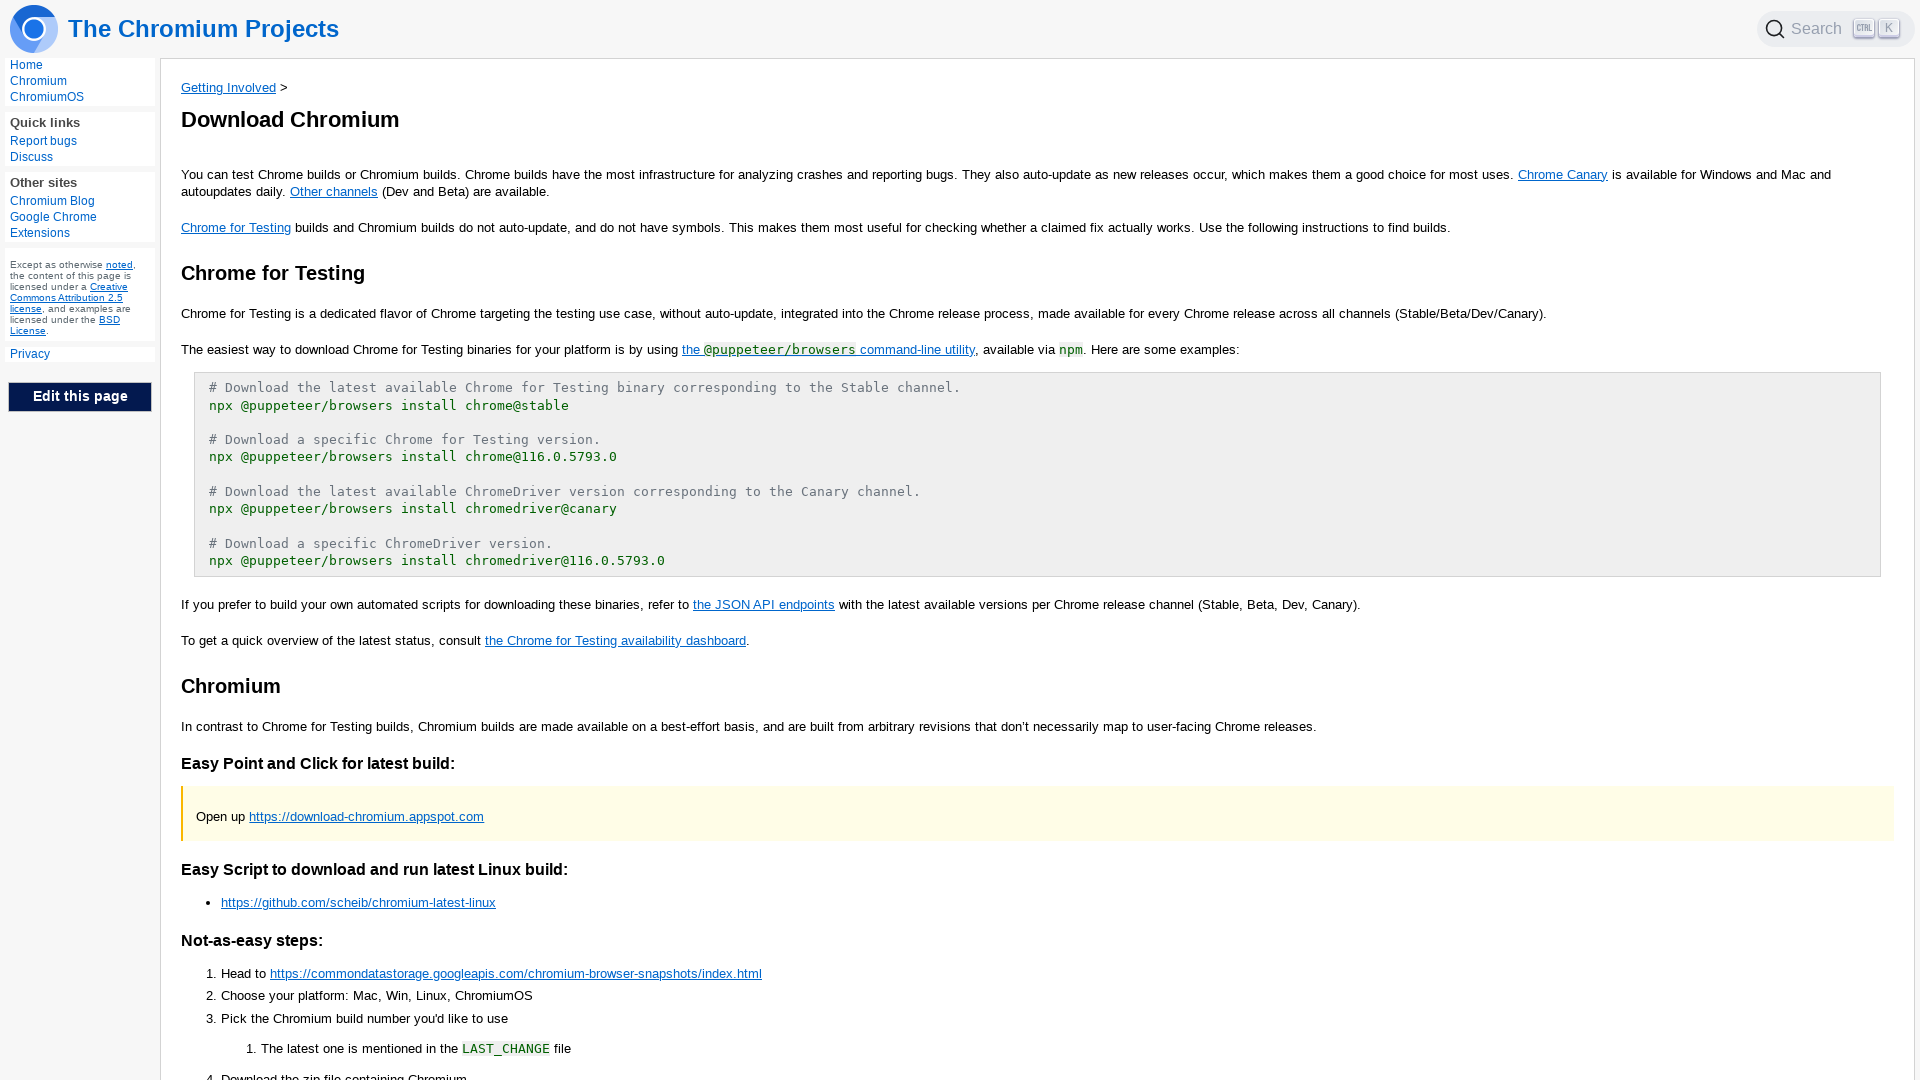

Waited for page to reach network idle state on Chromium download page
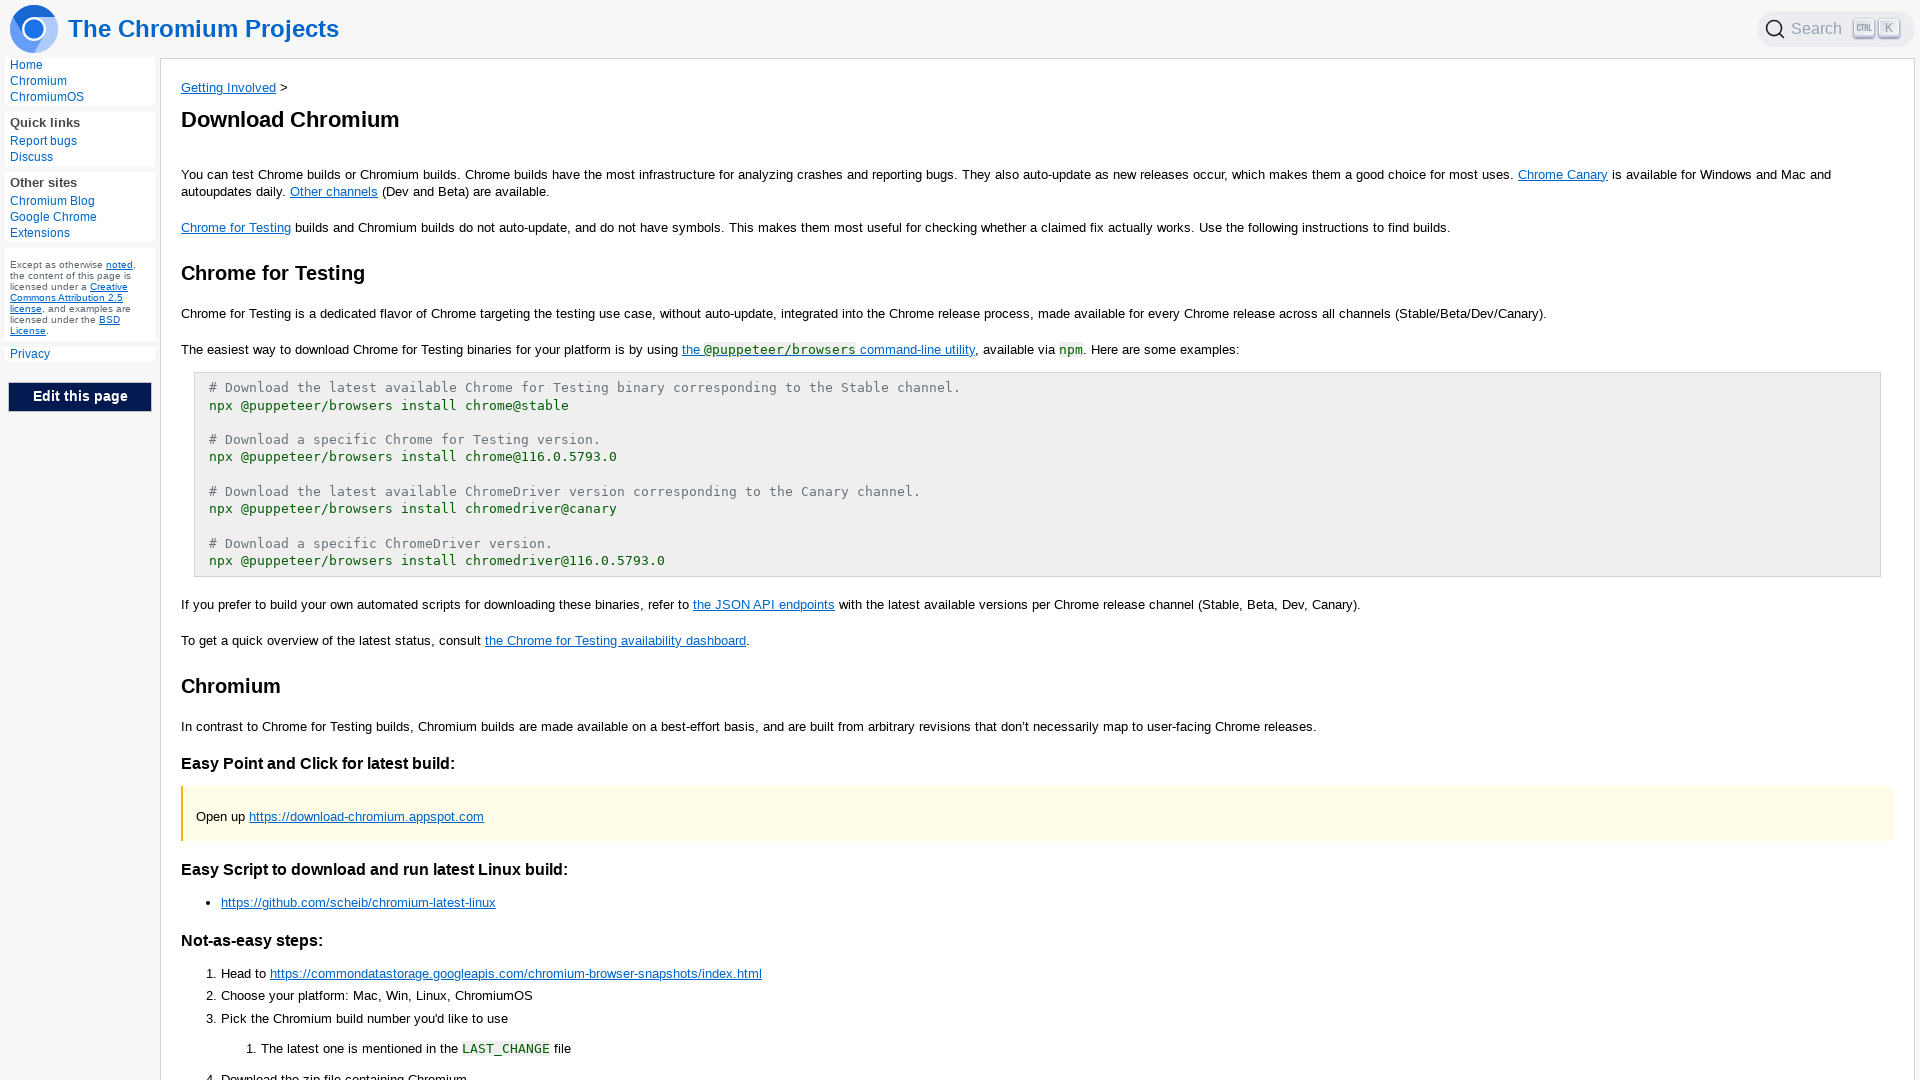

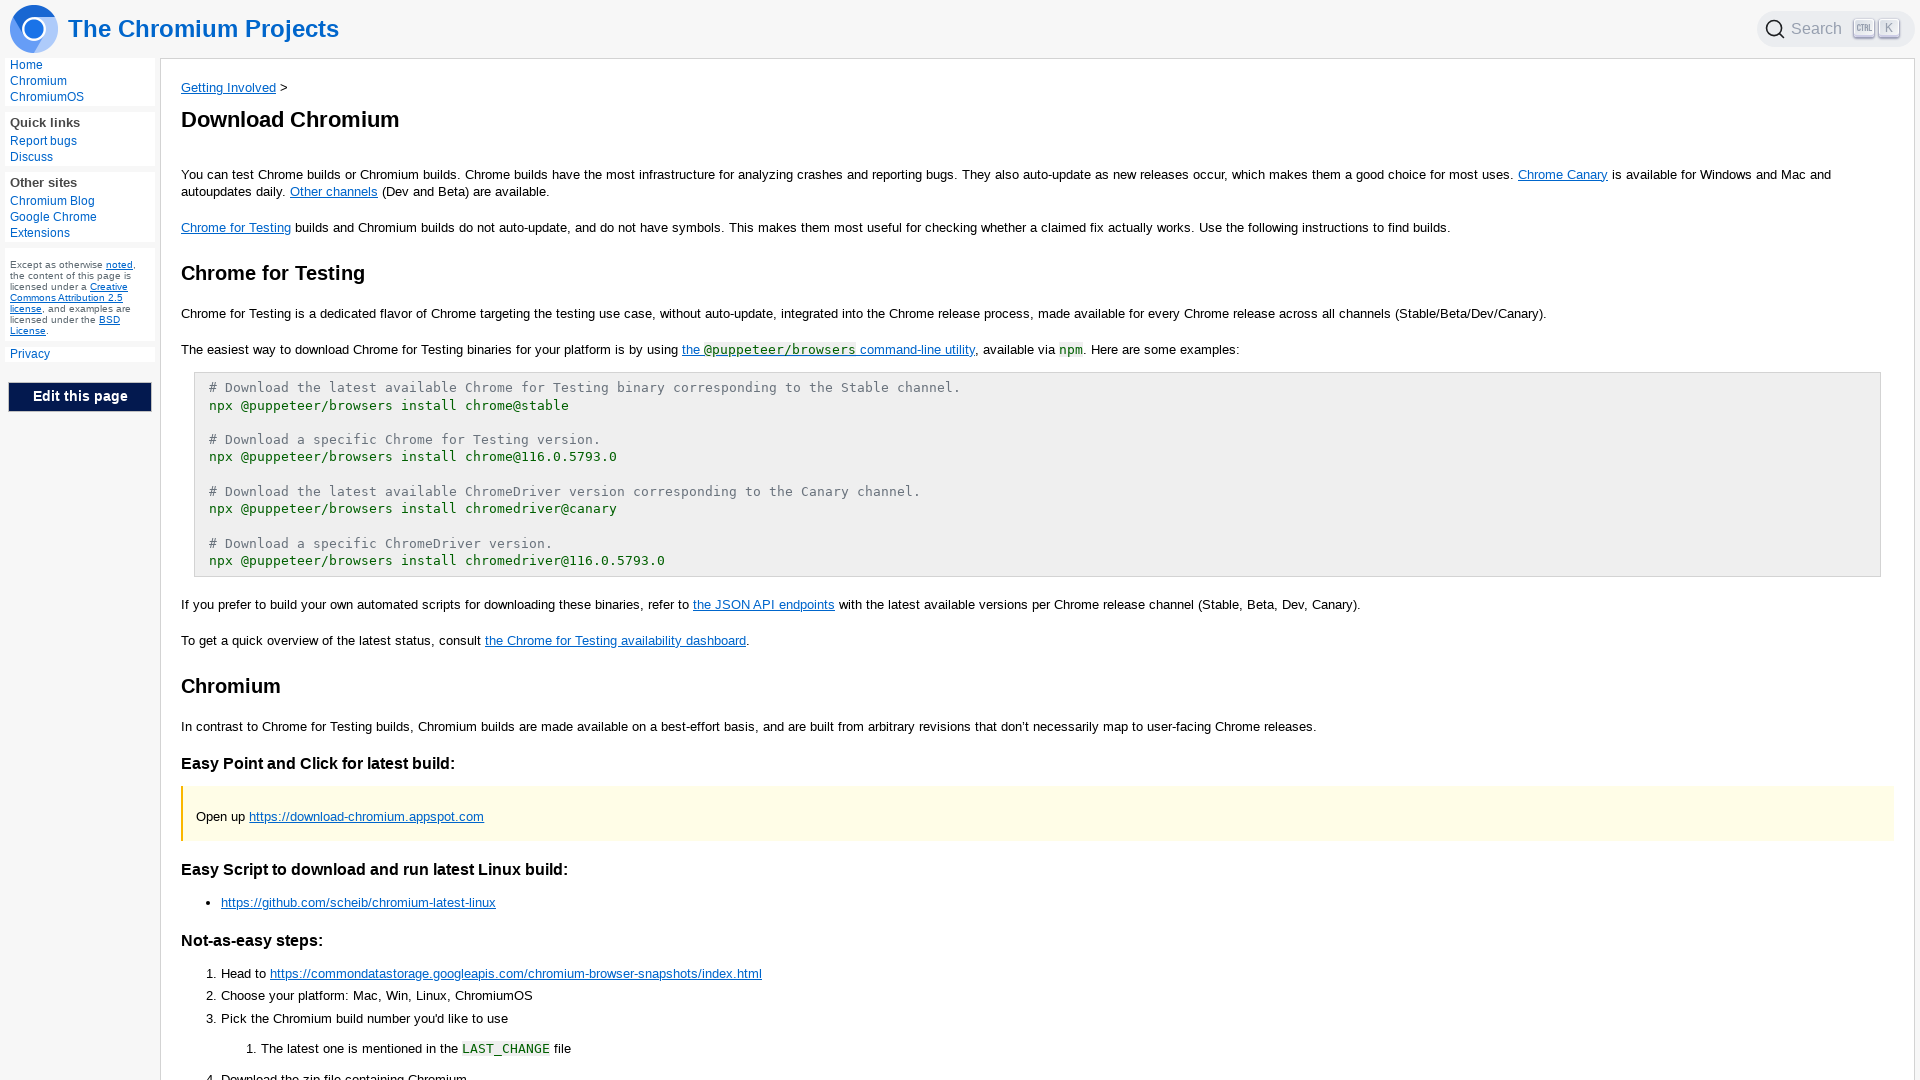